Tests page reload counter behavior by resetting counter and navigating multiple times

Starting URL: https://guinea-pig.webdriver.io/reloadCounter.html

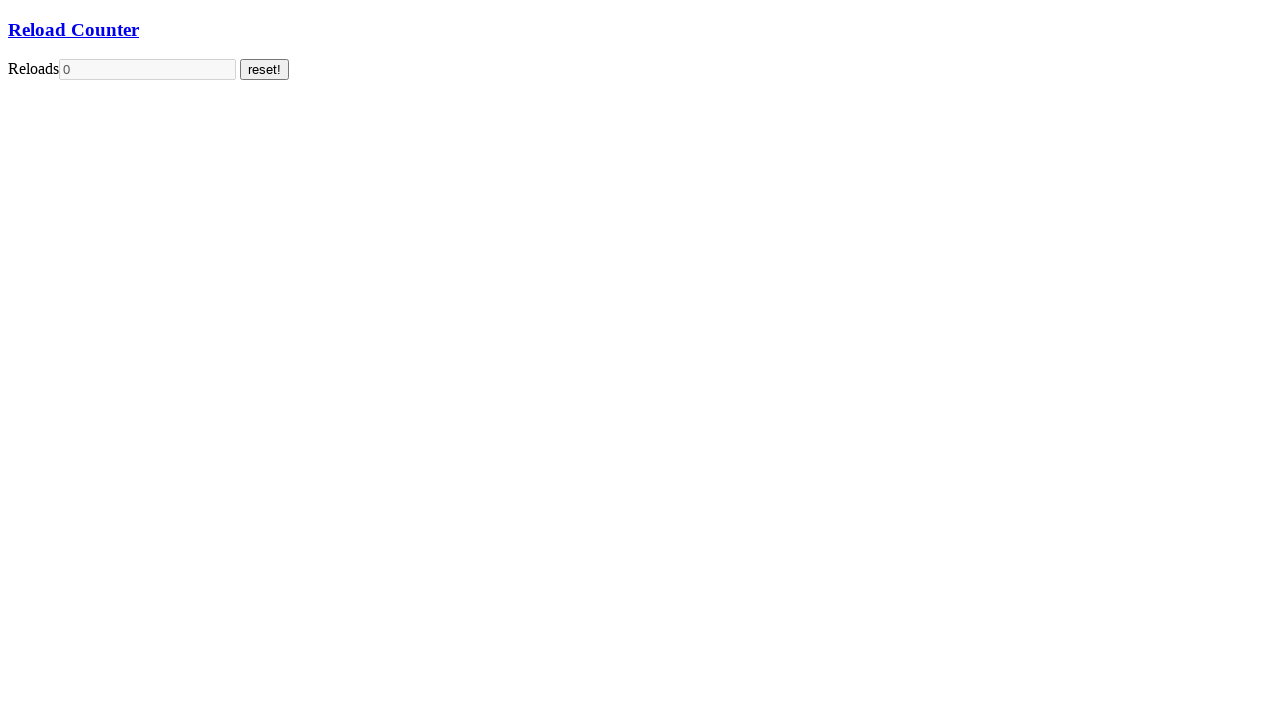

Clicked reset button to reset reload counter at (264, 70) on #reset
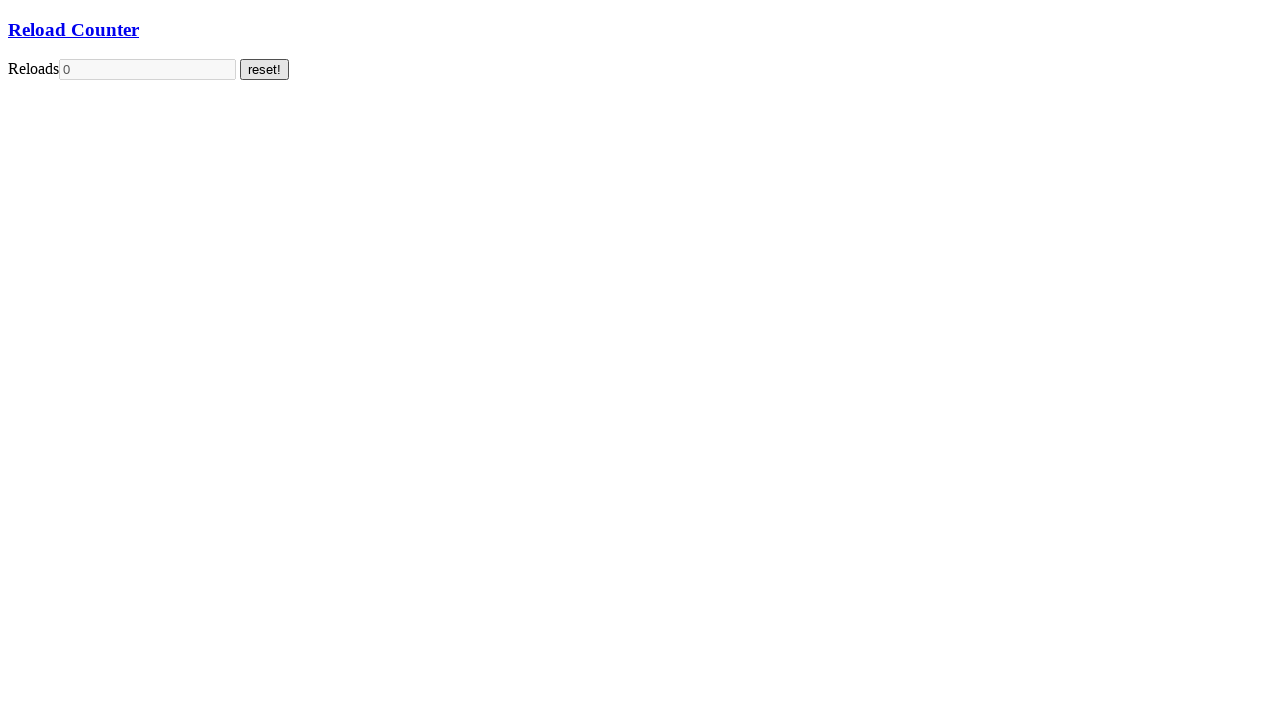

Verified counter is 0 after reset
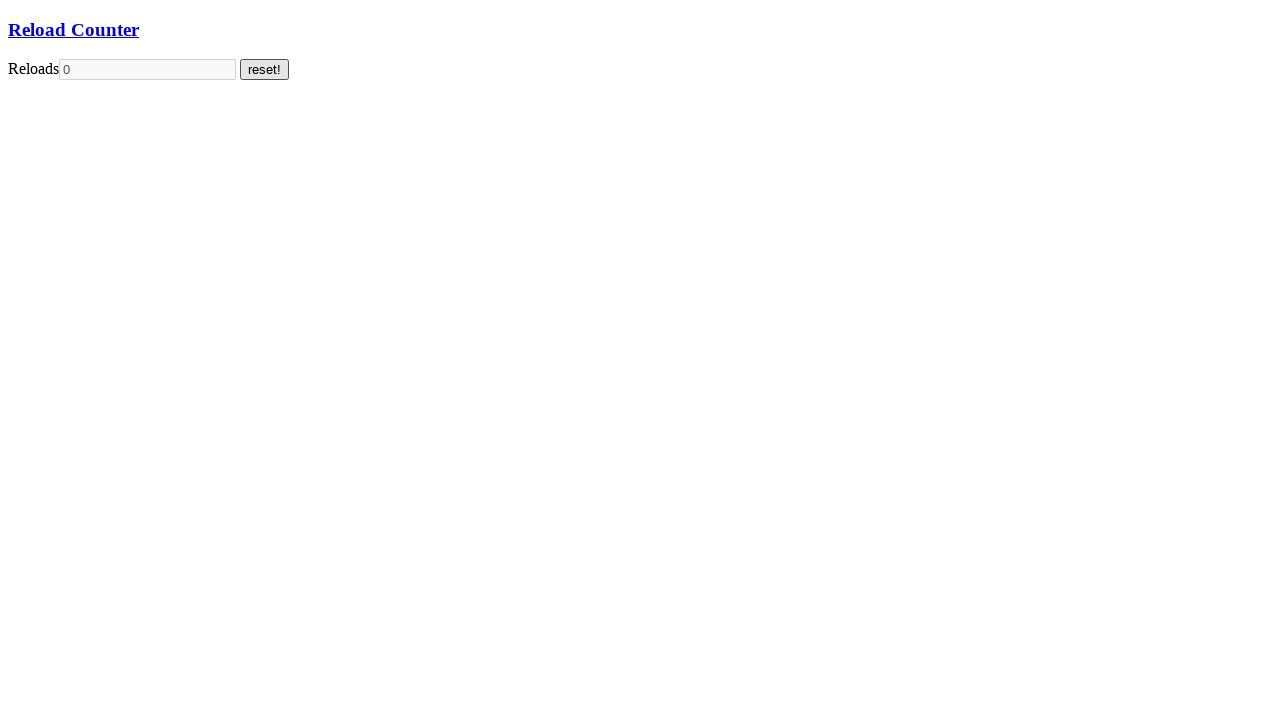

Navigated to reload counter page (first reload)
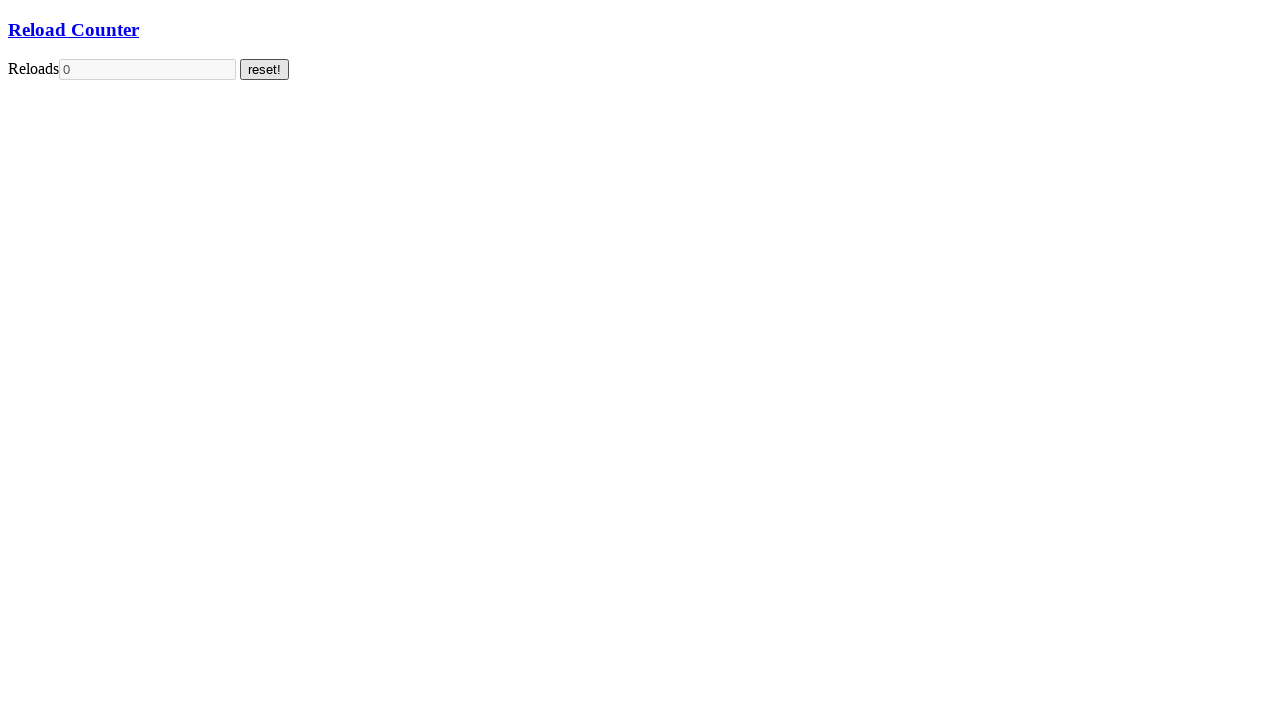

Verified counter is still 0 after first navigation
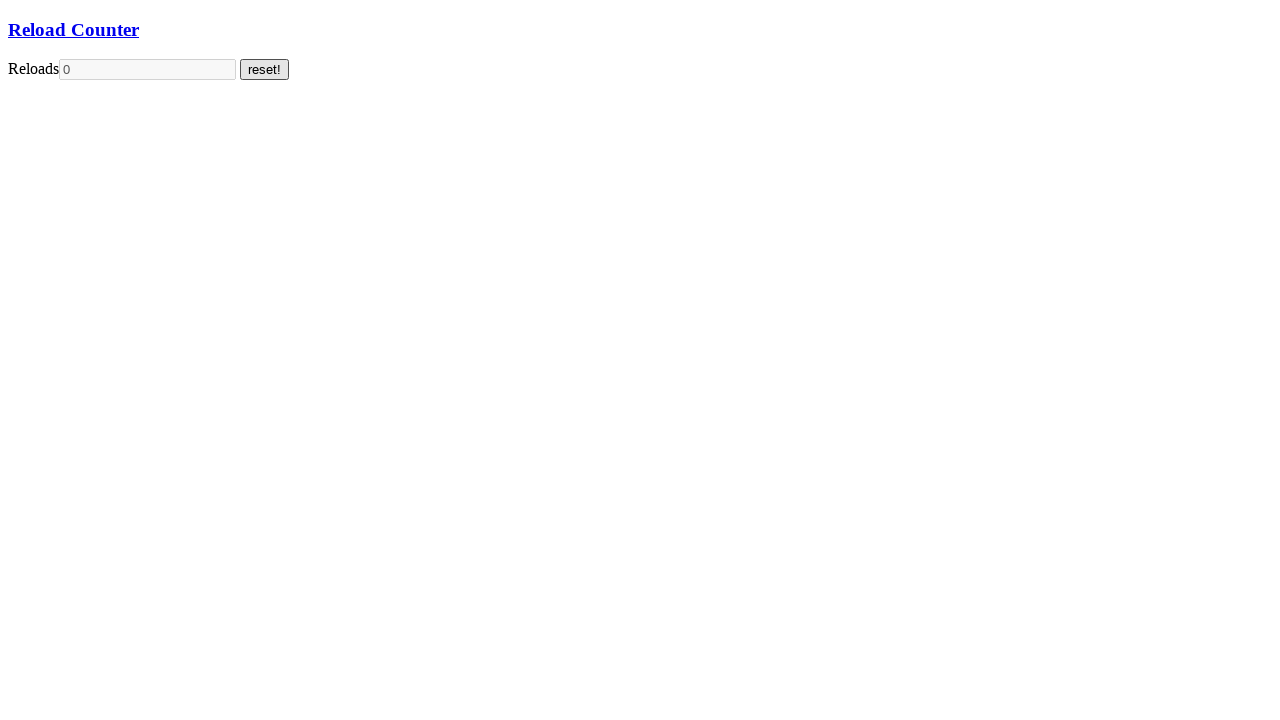

Navigated to reload counter page (second reload)
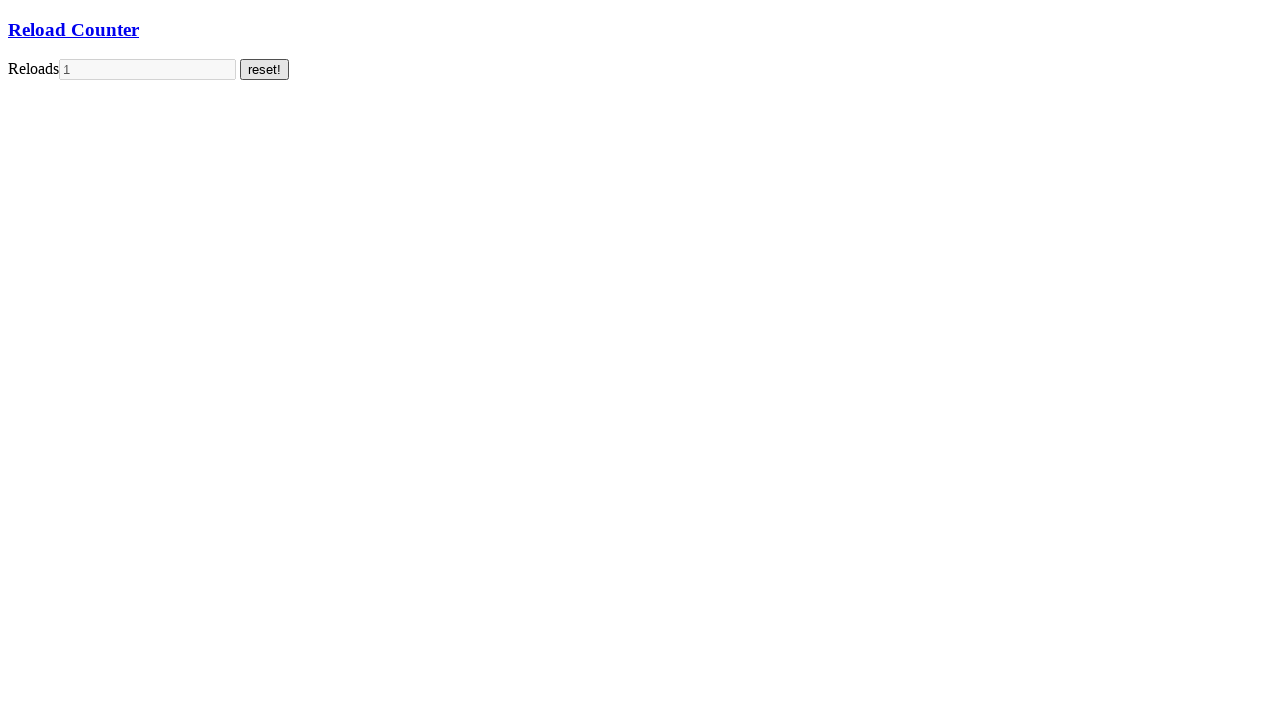

Verified counter incremented to 1 after second navigation
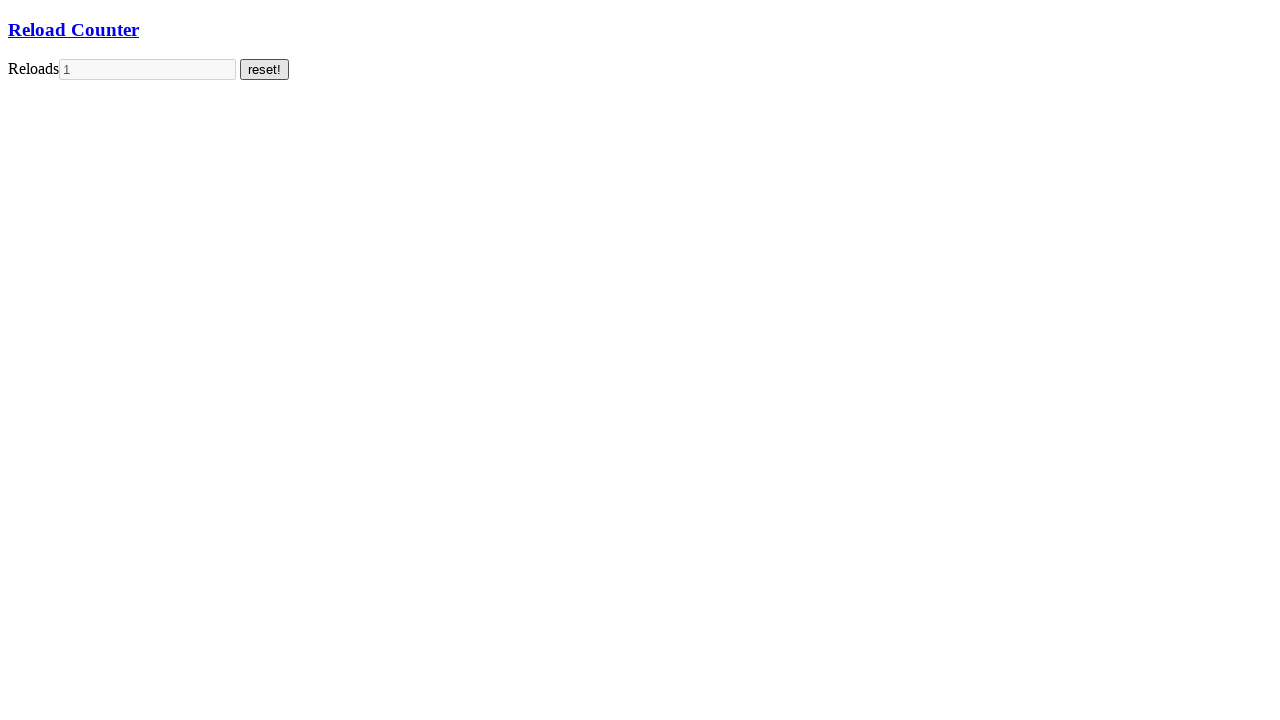

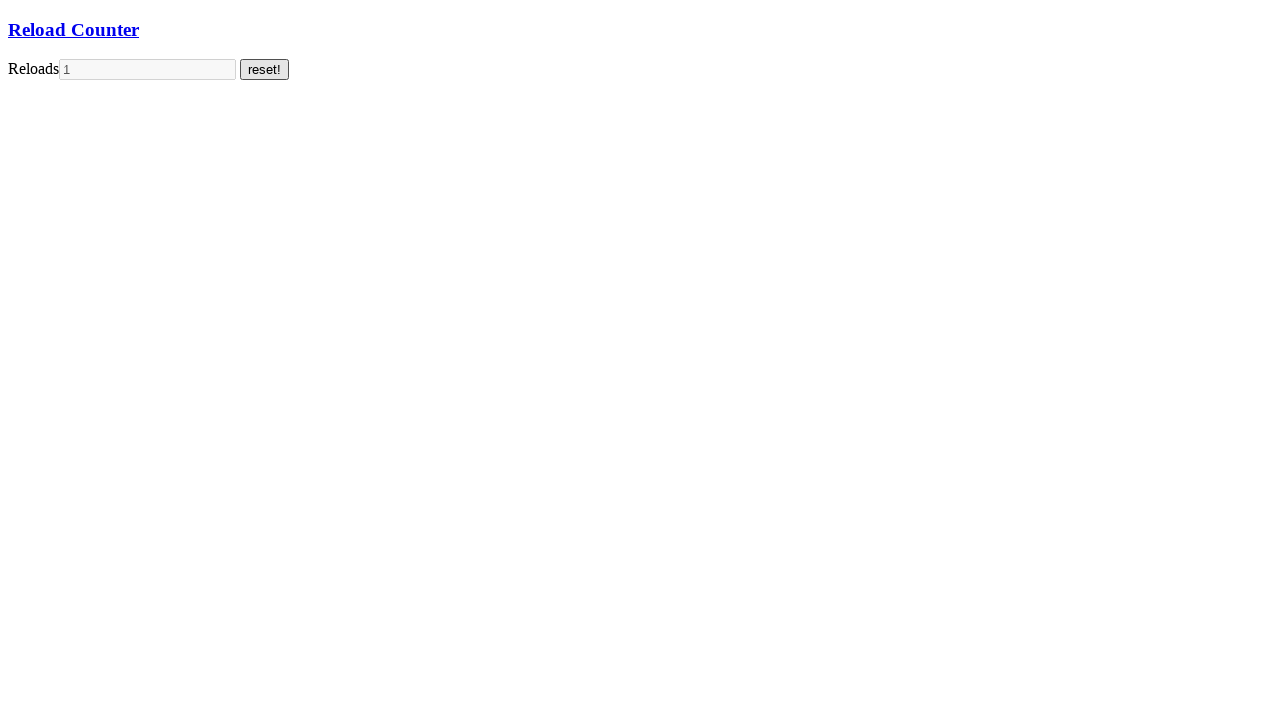